Navigates to Rahul Shetty Academy website and verifies the page loads by checking the title and URL are accessible.

Starting URL: https://rahulshettyacademy.com/

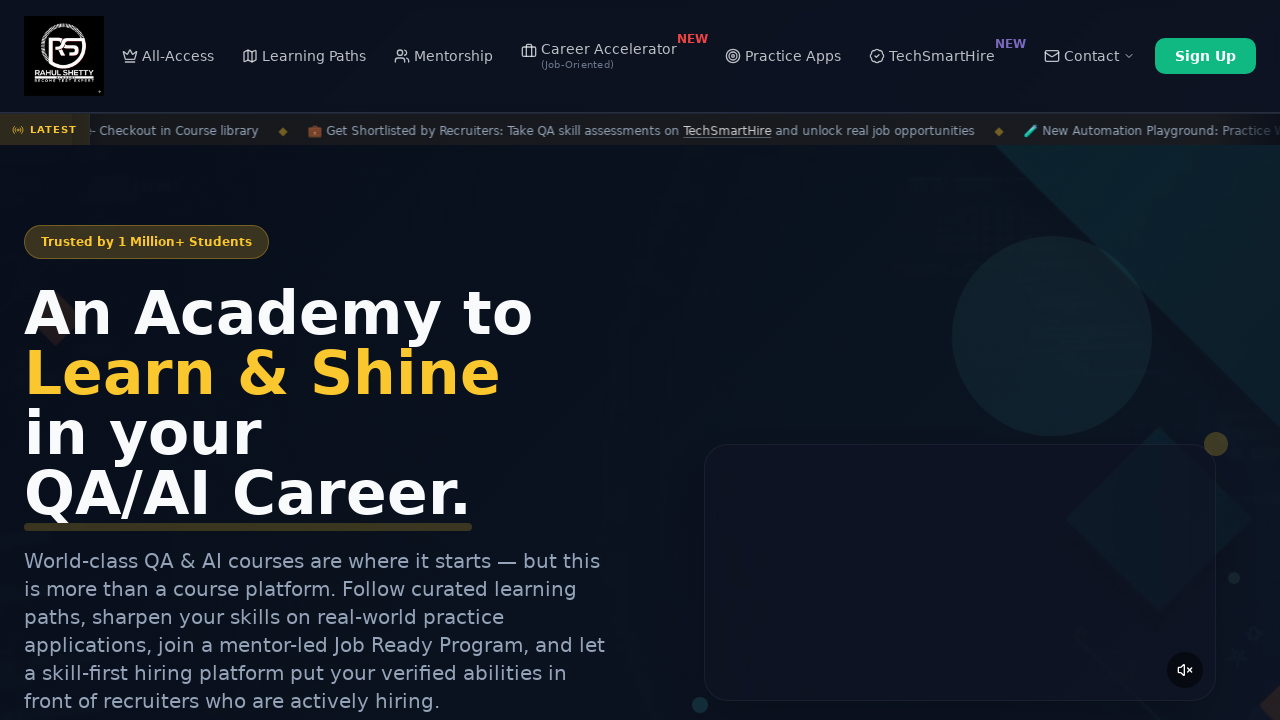

Page loaded with domcontentloaded state
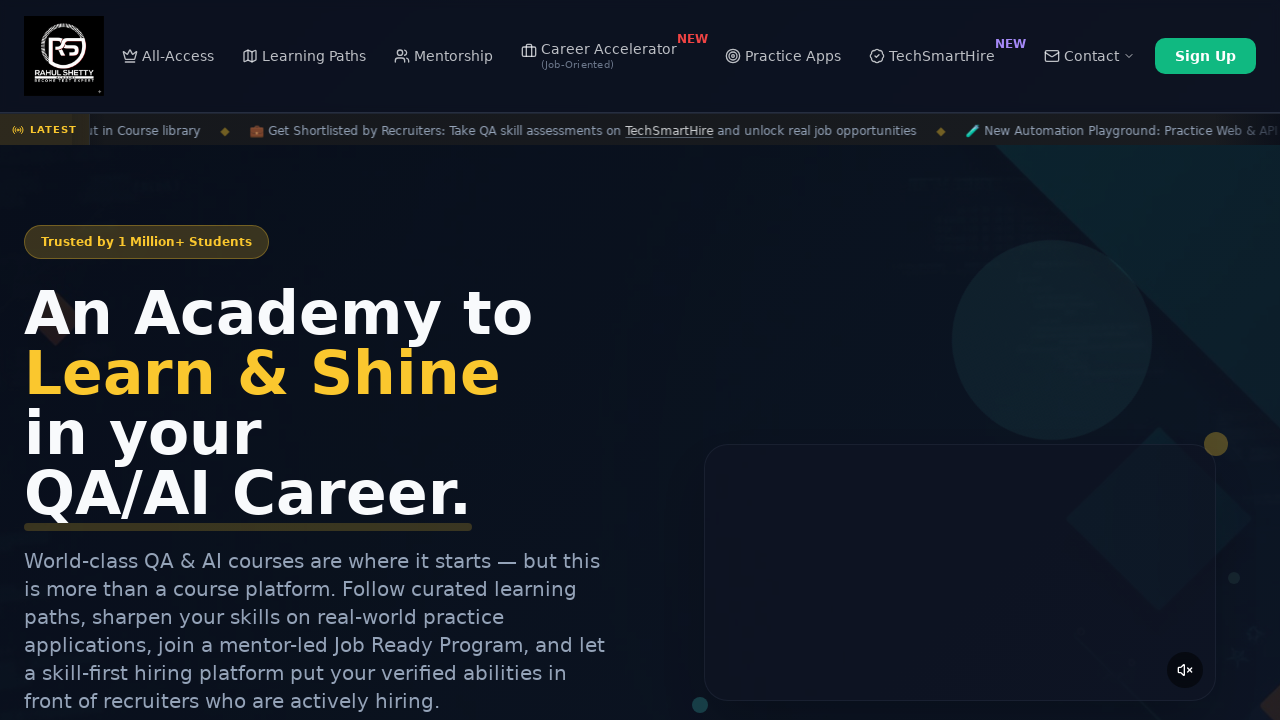

Retrieved page title: Rahul Shetty Academy | QA Automation, Playwright, AI Testing & Online Training
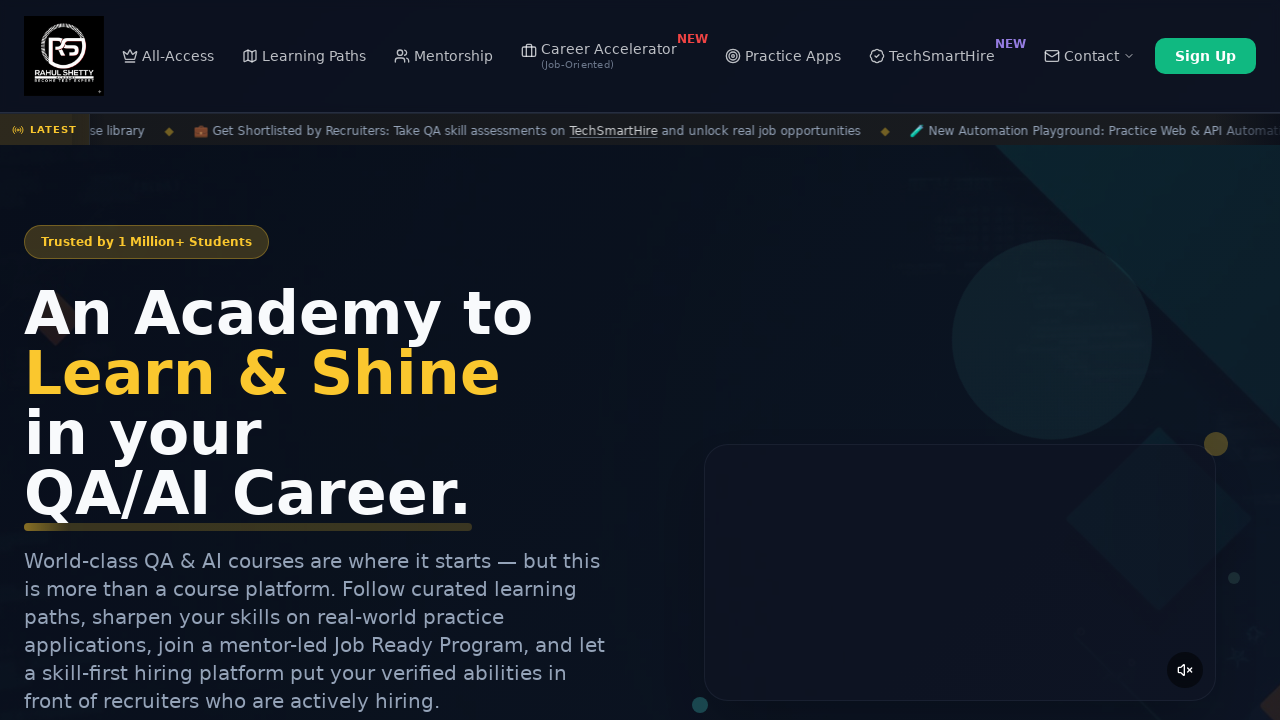

Retrieved current URL: https://rahulshettyacademy.com/
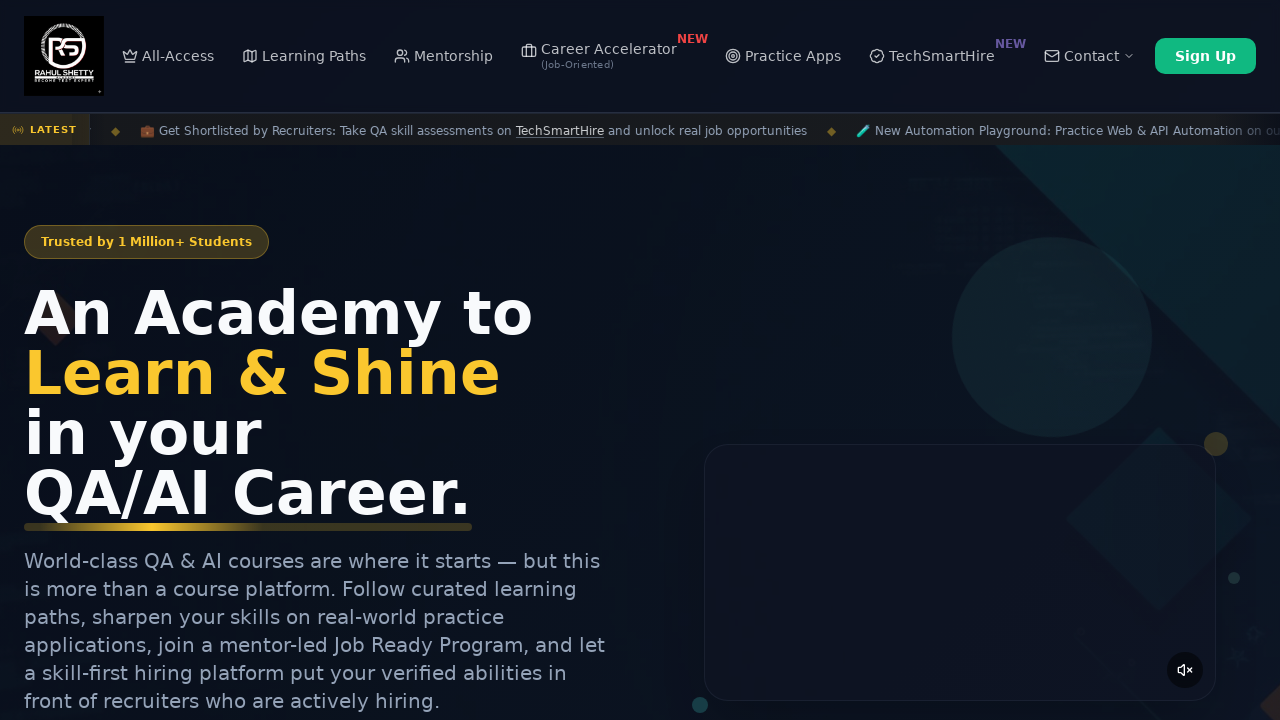

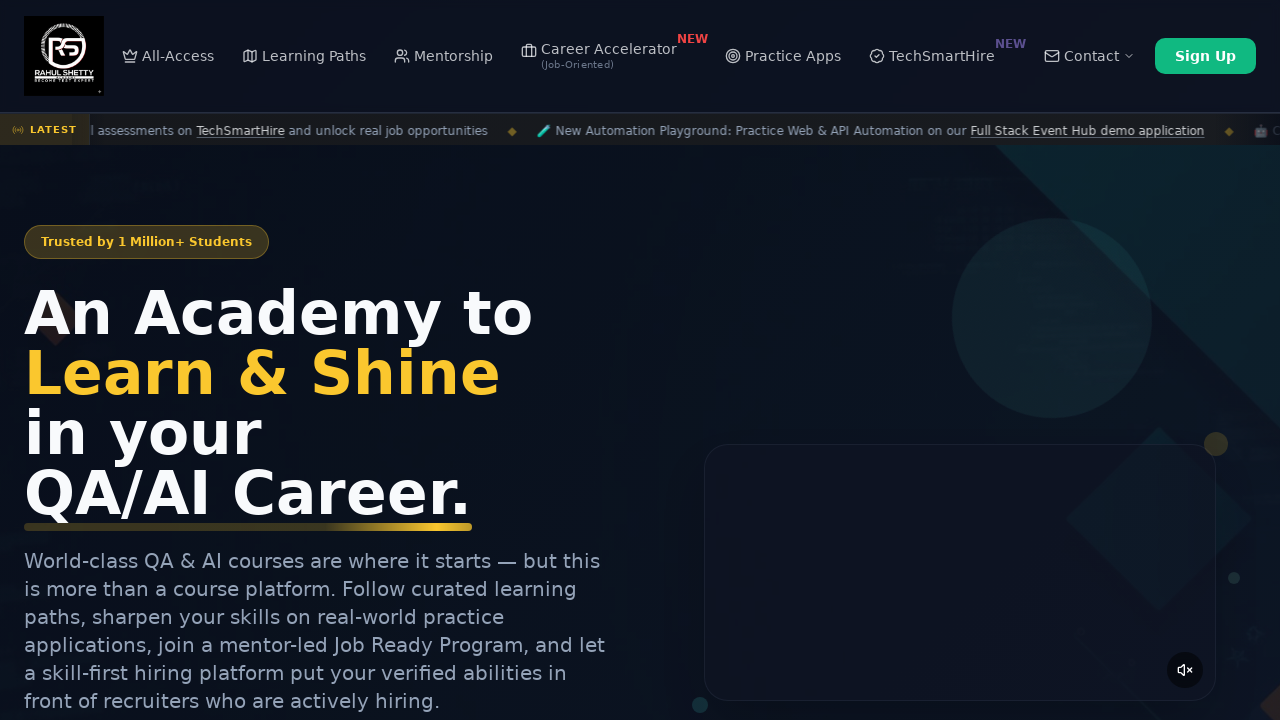